Tests relative CSS selectors in Playwright by selecting users via checkboxes using left-of, right-of, above, below, and near positional selectors on a practice page

Starting URL: https://selectorshub.com/xpath-practice-page/

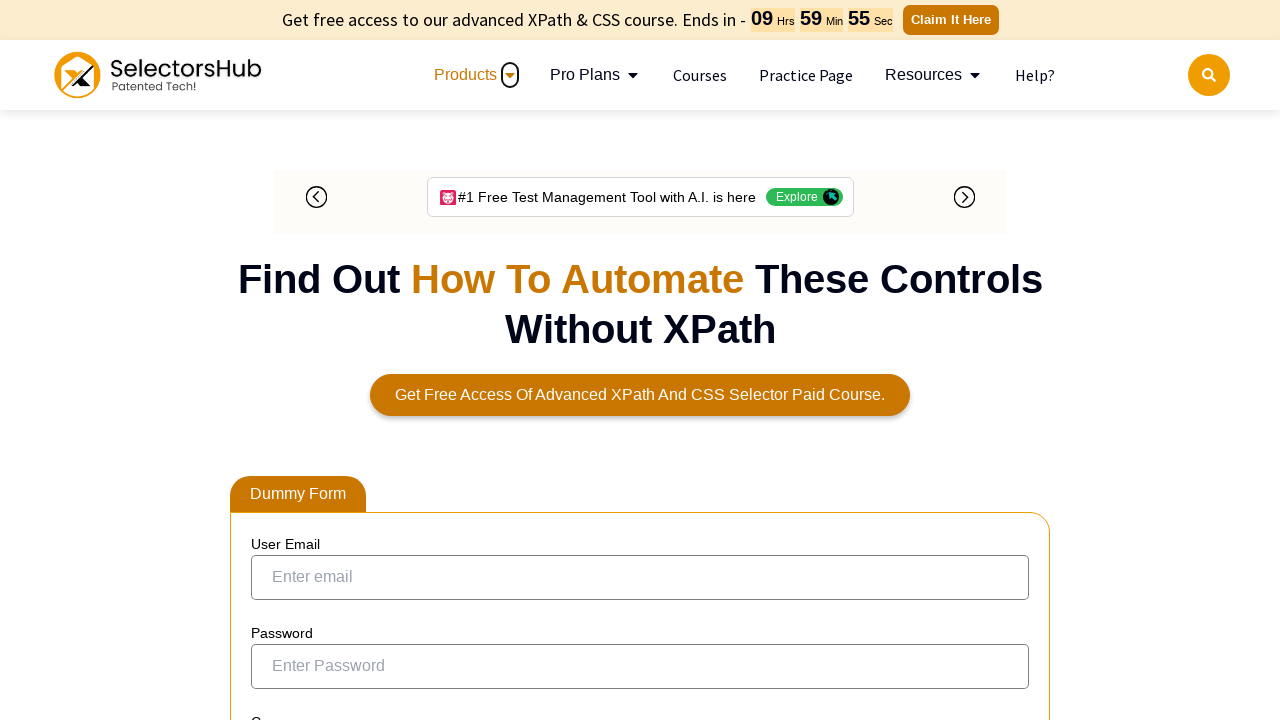

Clicked checkbox to the left of 'Joe.Root' at (274, 353) on input[type='checkbox']:left-of(:text('Joe.Root')) >> nth=0
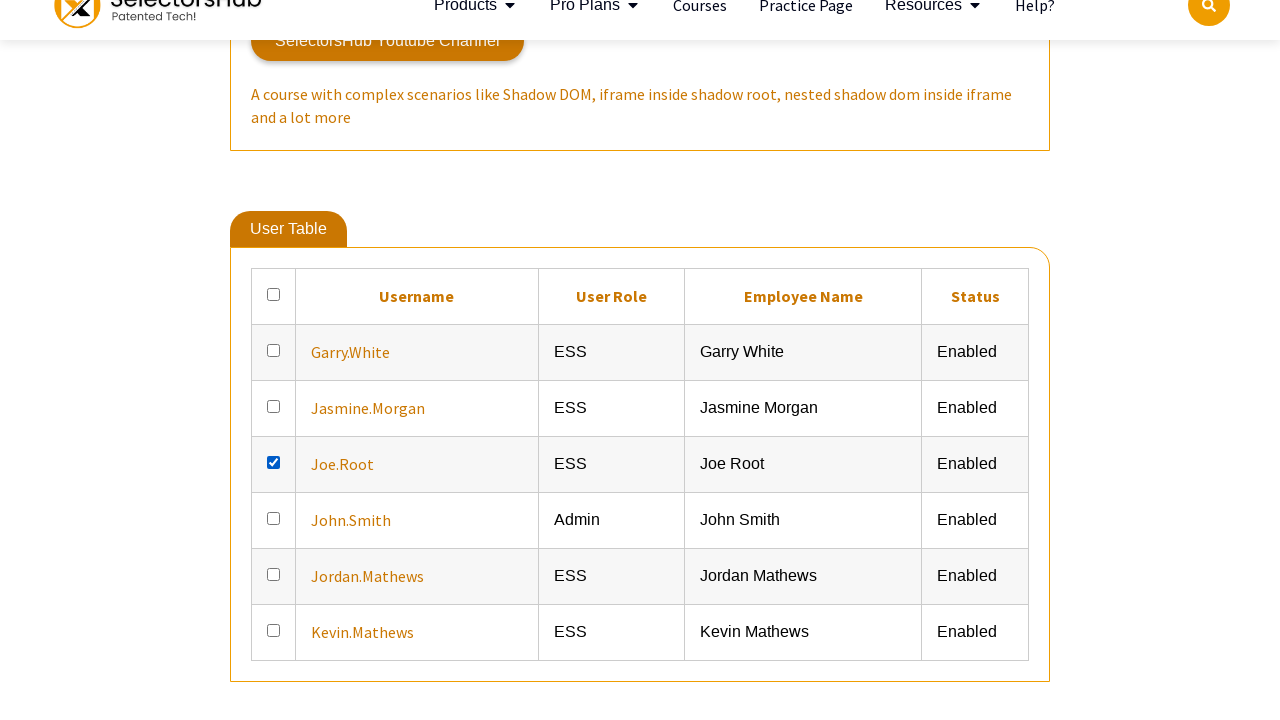

Clicked checkbox to the left of 'Jasmine.Morgan' at (274, 665) on input[type='checkbox']:left-of(:text('Jasmine.Morgan')) >> nth=0
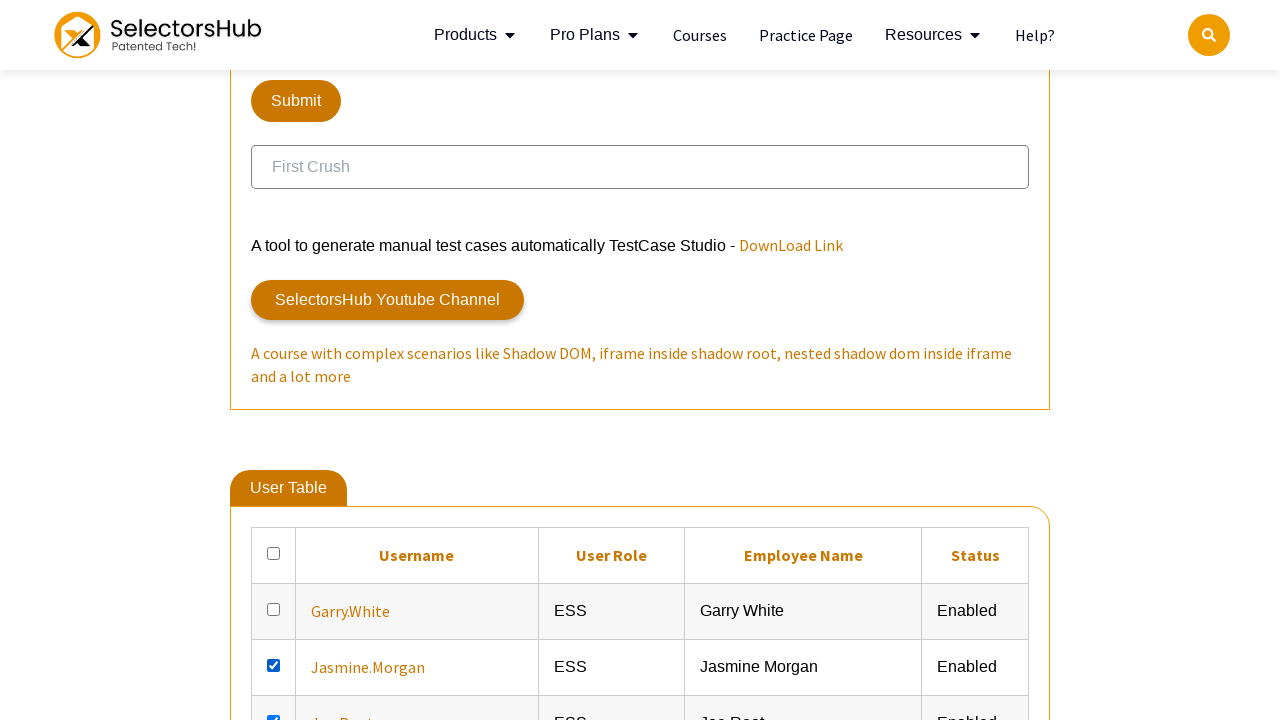

Retrieved user role to the right of 'Joe.Root': ESS
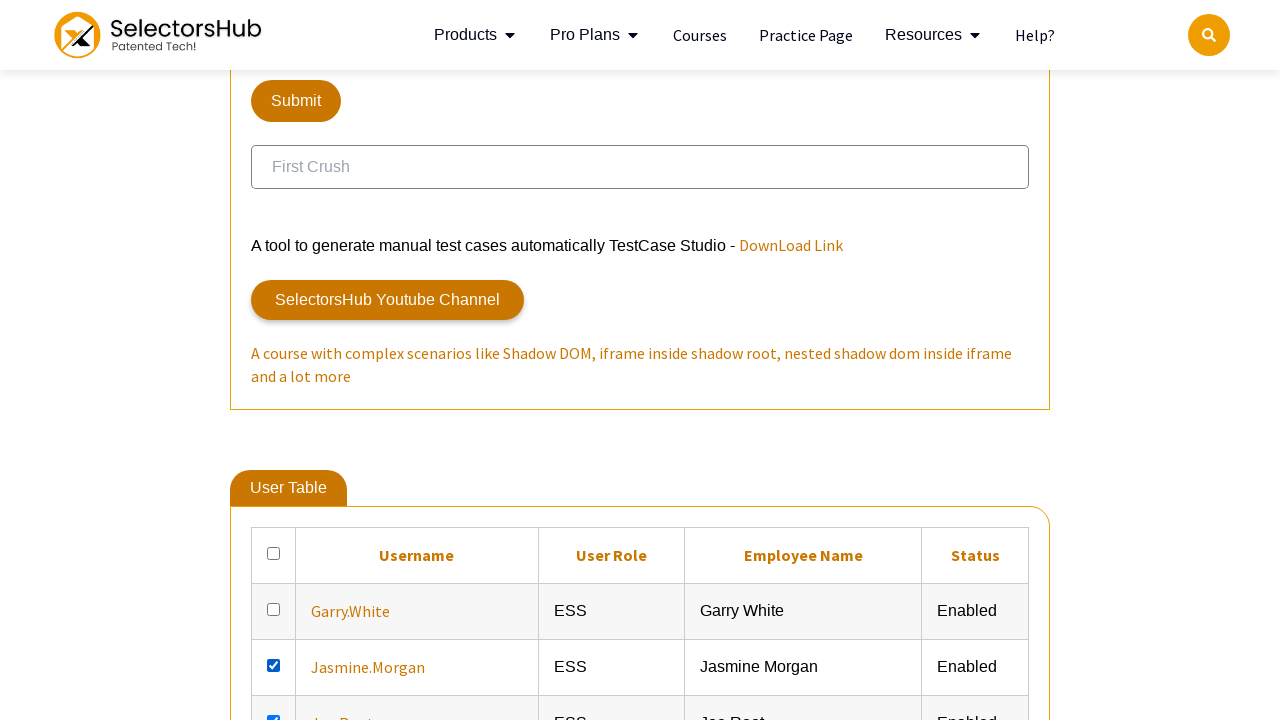

Retrieved user above 'Joe.Root': Jasmine.Morgan
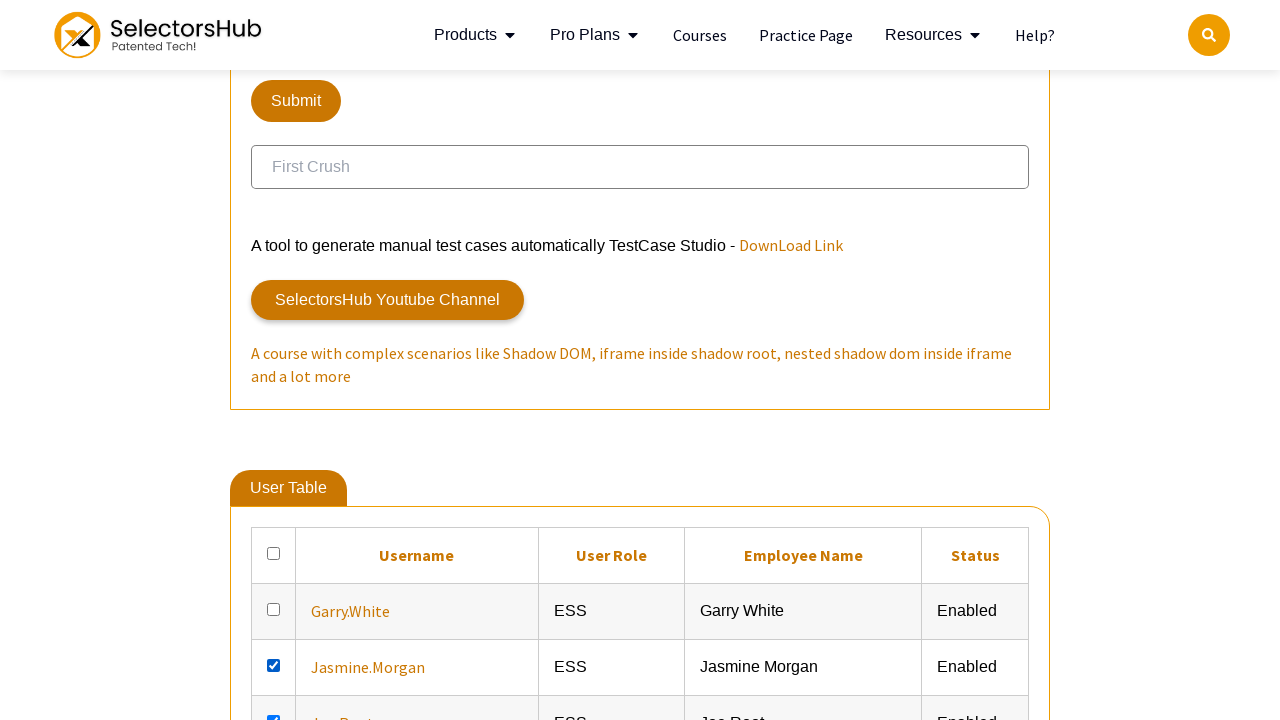

Retrieved user below 'Joe.Root': John.Smith
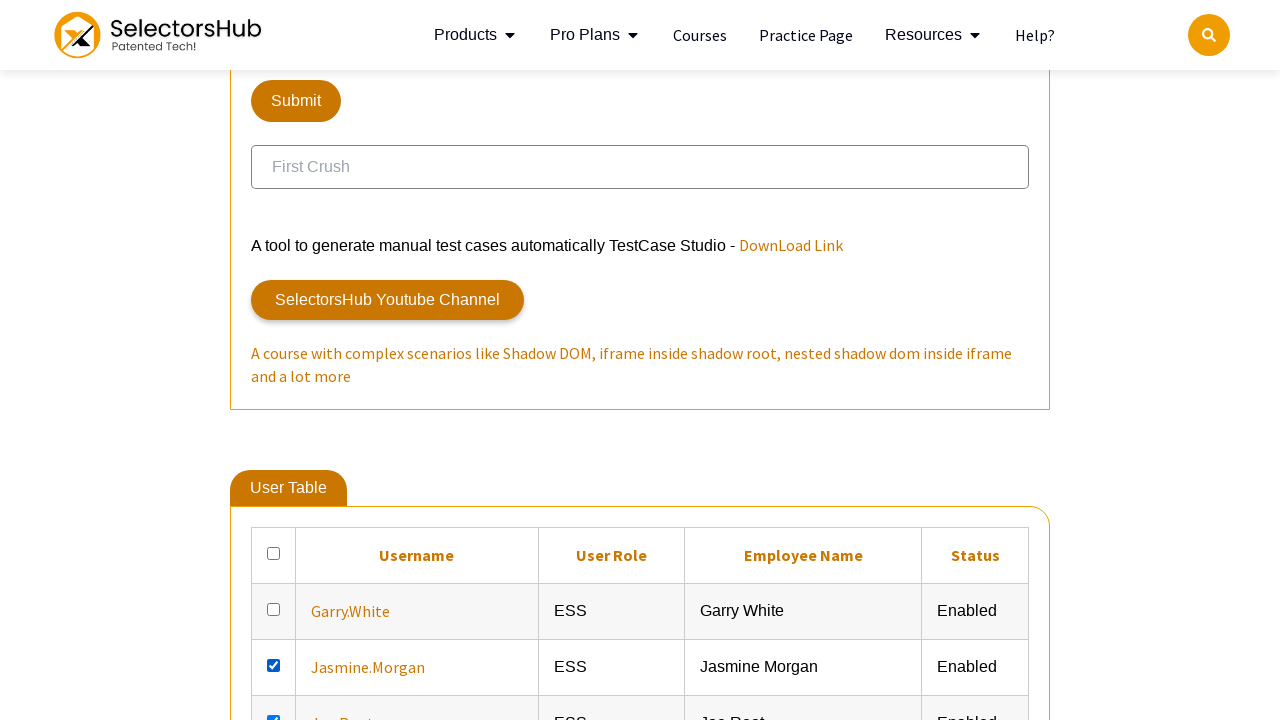

Retrieved element near 'Joe.Root': Joe.Root
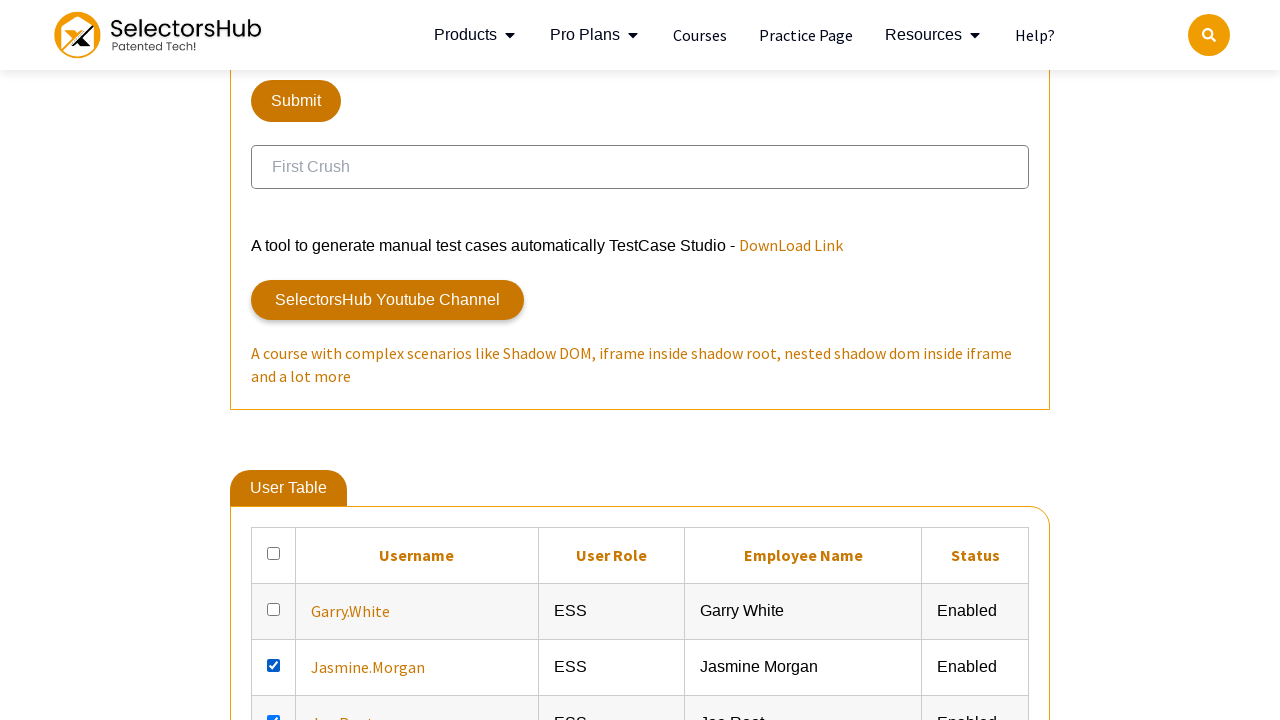

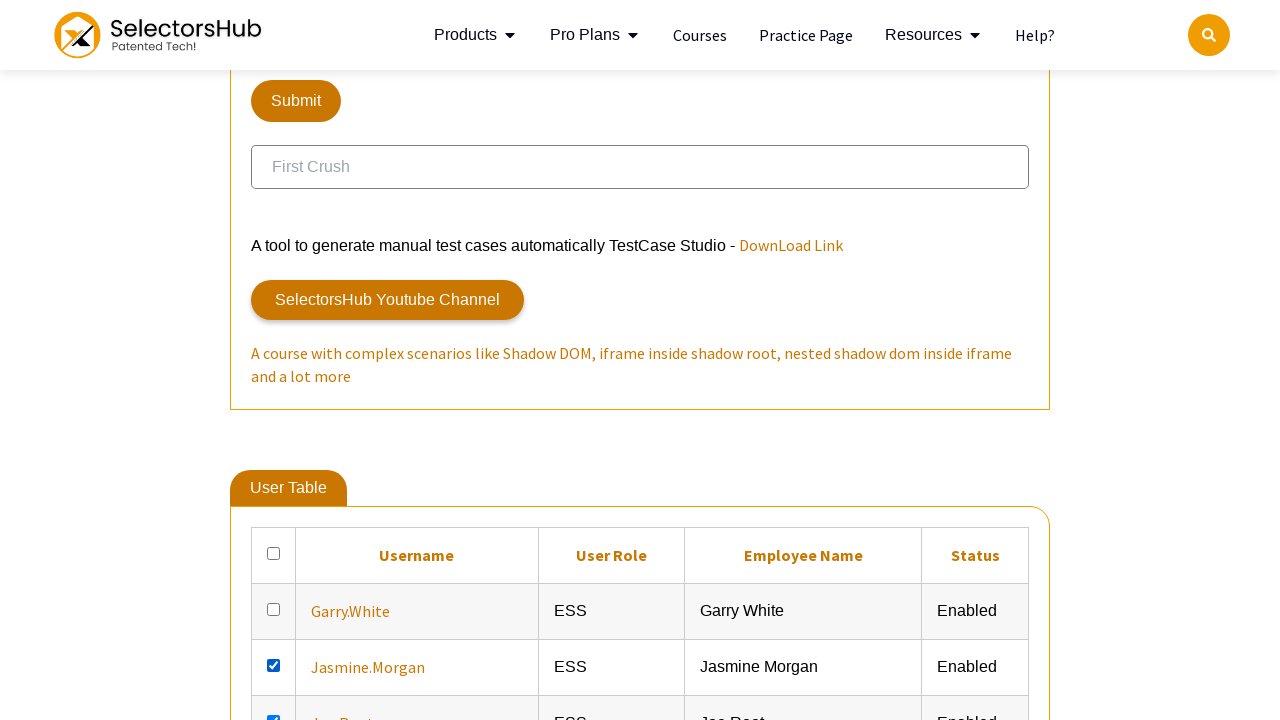